Tests drag-and-drop functionality by dragging an element and dropping it onto a target using the dragAndDrop method

Starting URL: https://jqueryui.com/droppable/

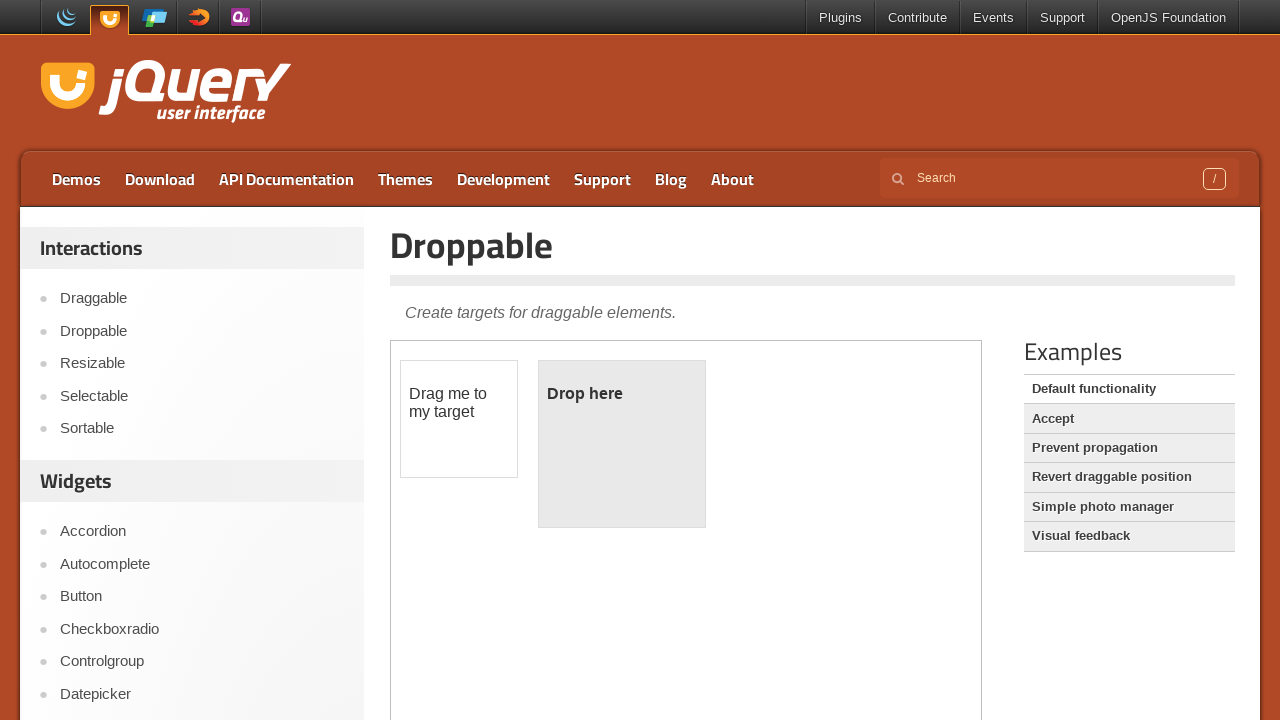

Located the iframe containing the drag-drop demo
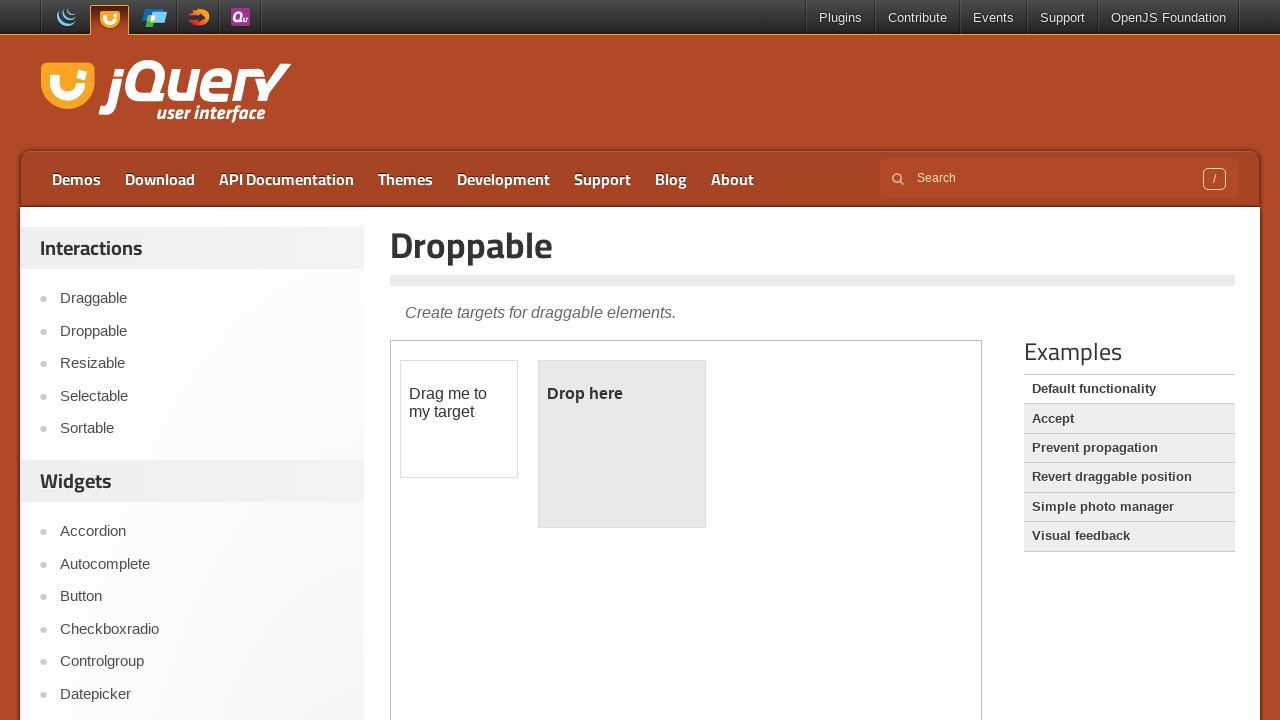

Waited 2000ms for page elements to load
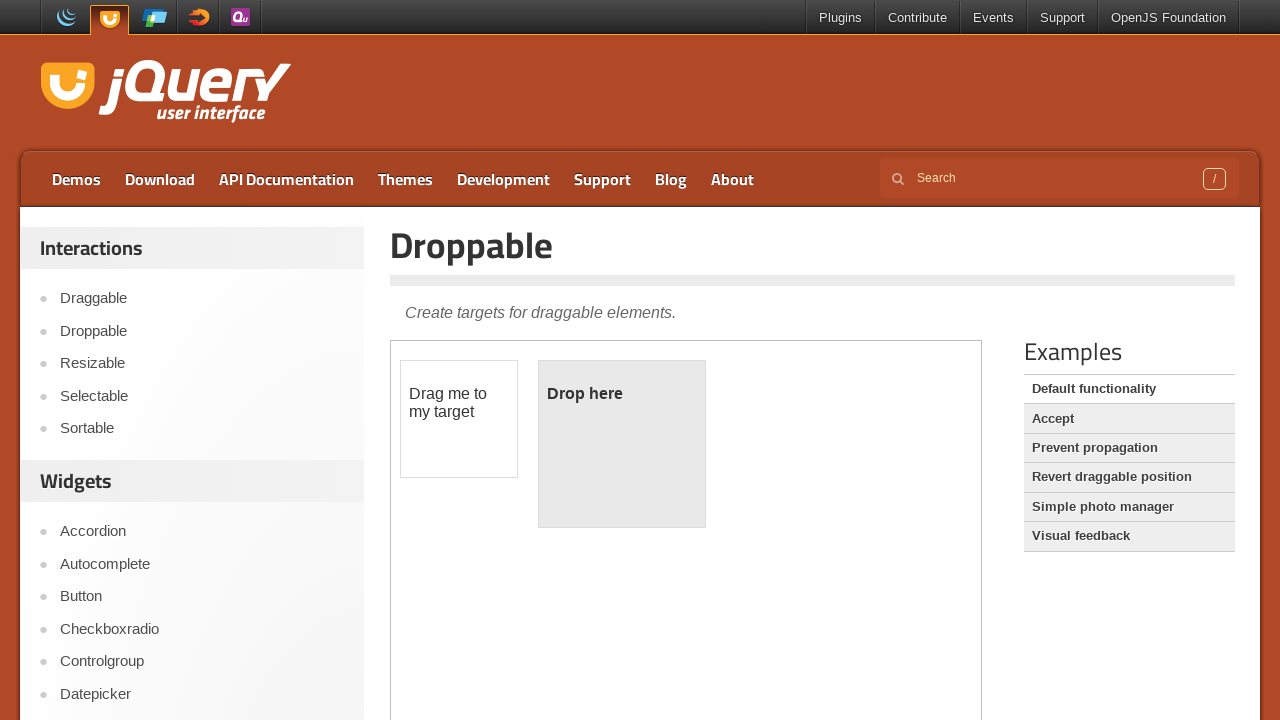

Located the draggable element with id 'draggable'
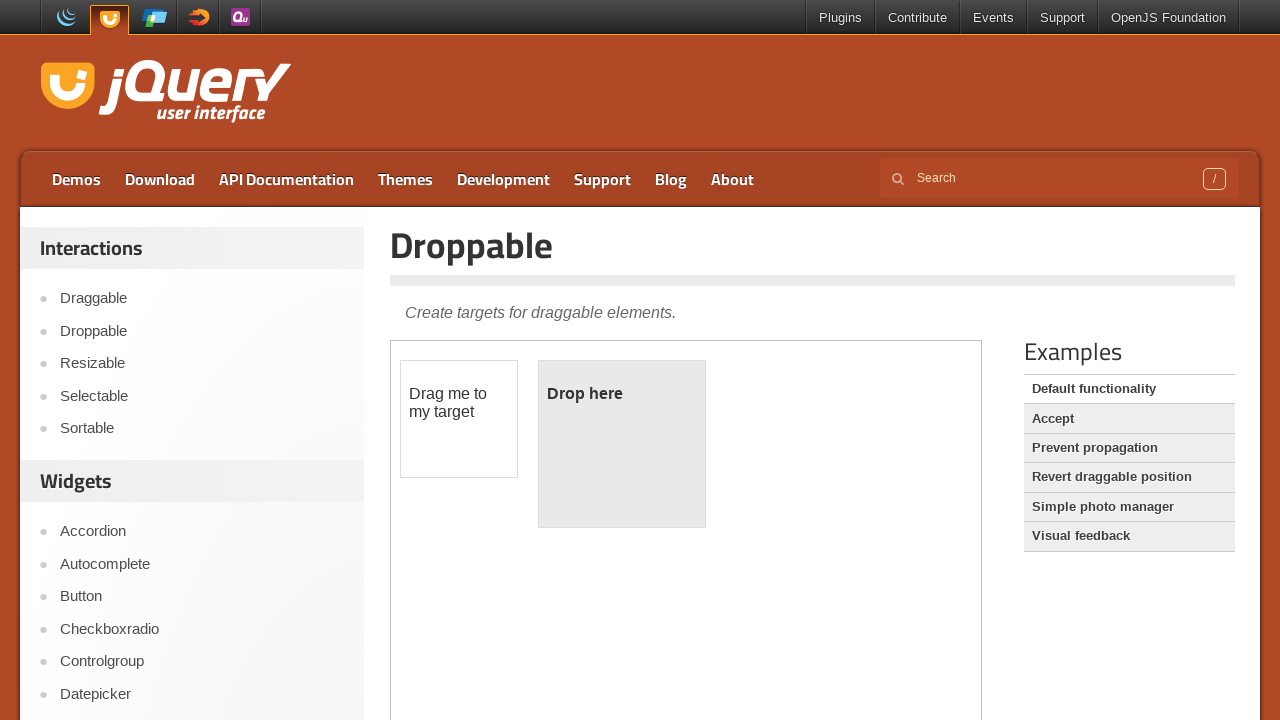

Located the droppable target element with id 'droppable'
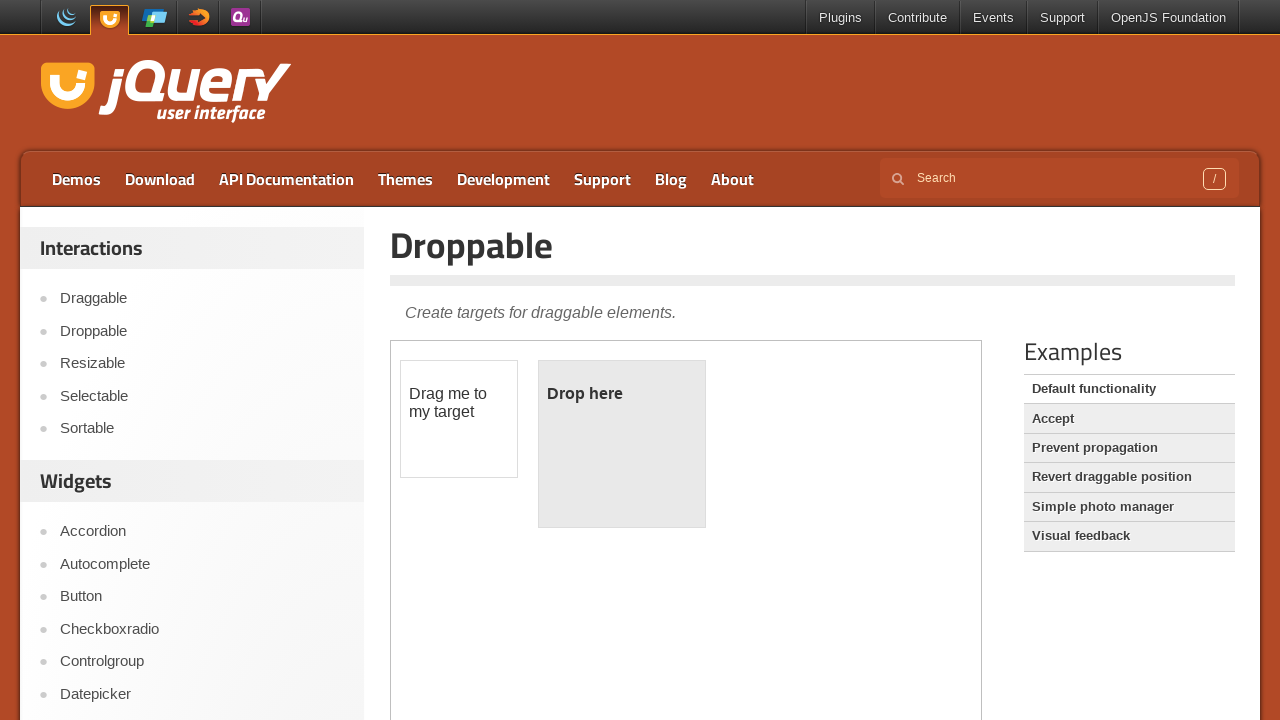

Dragged the draggable element onto the droppable target at (622, 444)
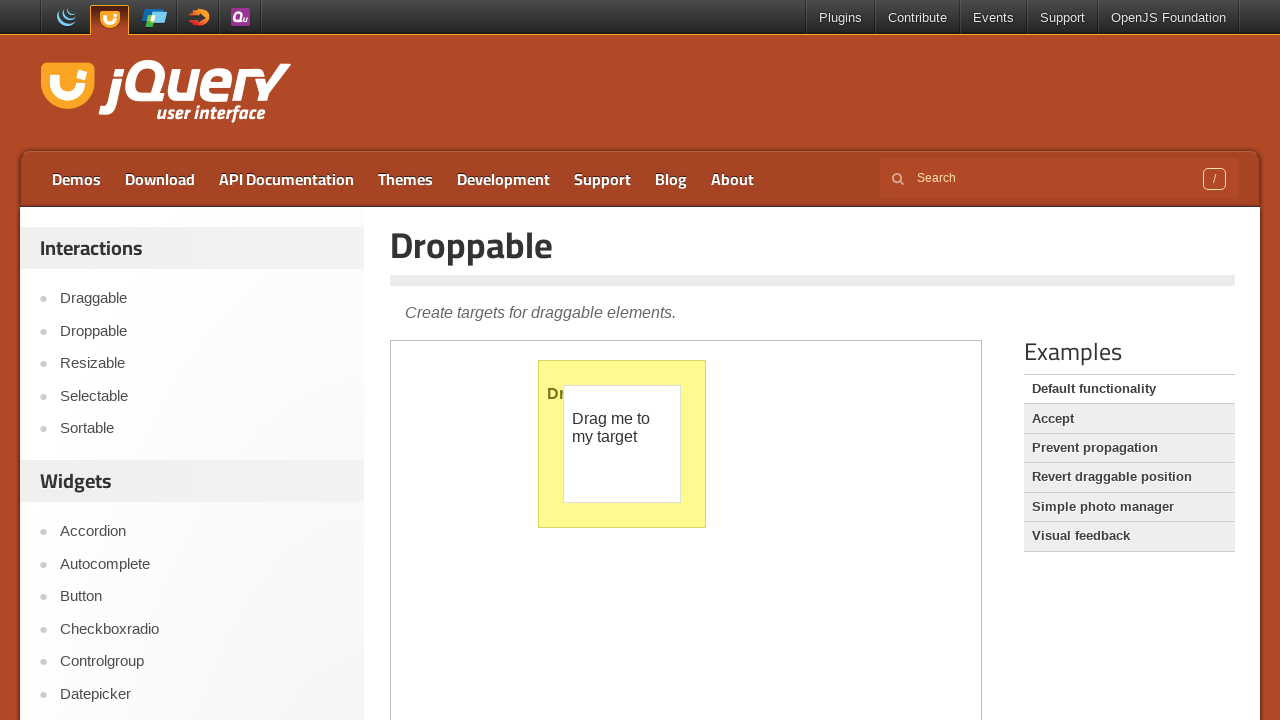

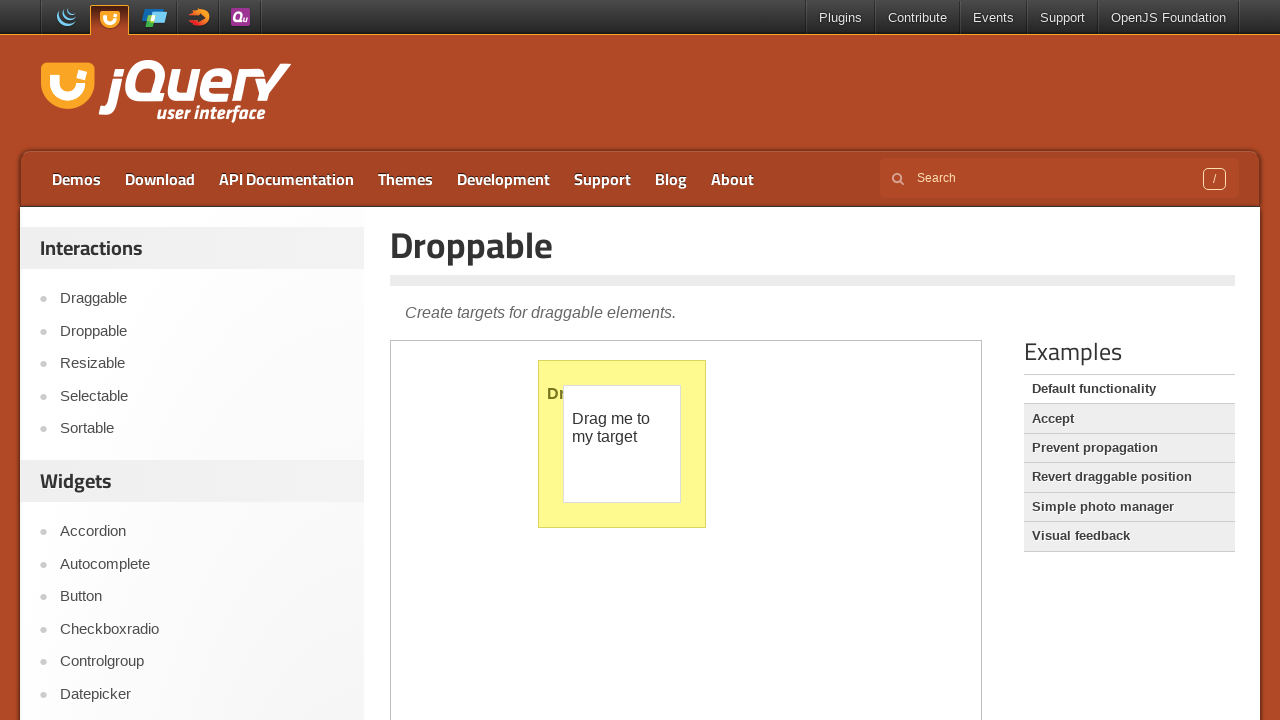